Tests that new todo items are appended to the bottom of the list and the counter displays correctly.

Starting URL: https://demo.playwright.dev/todomvc

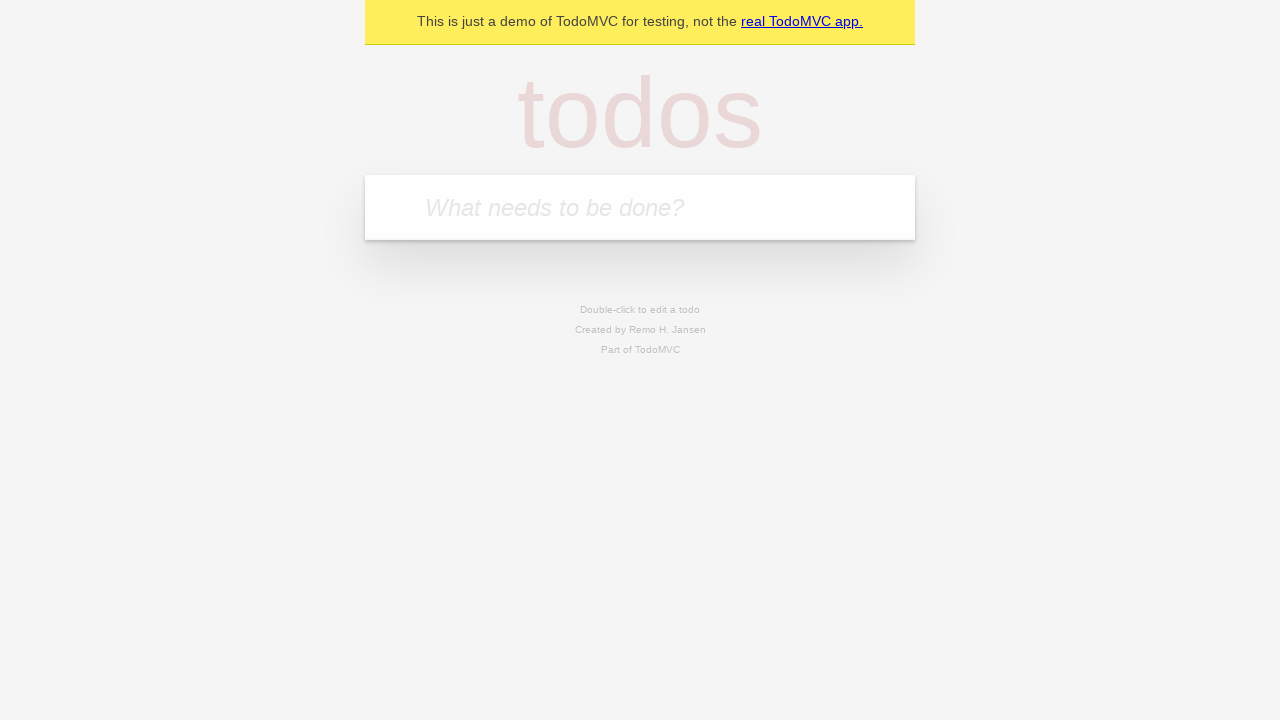

Located the new todo input field
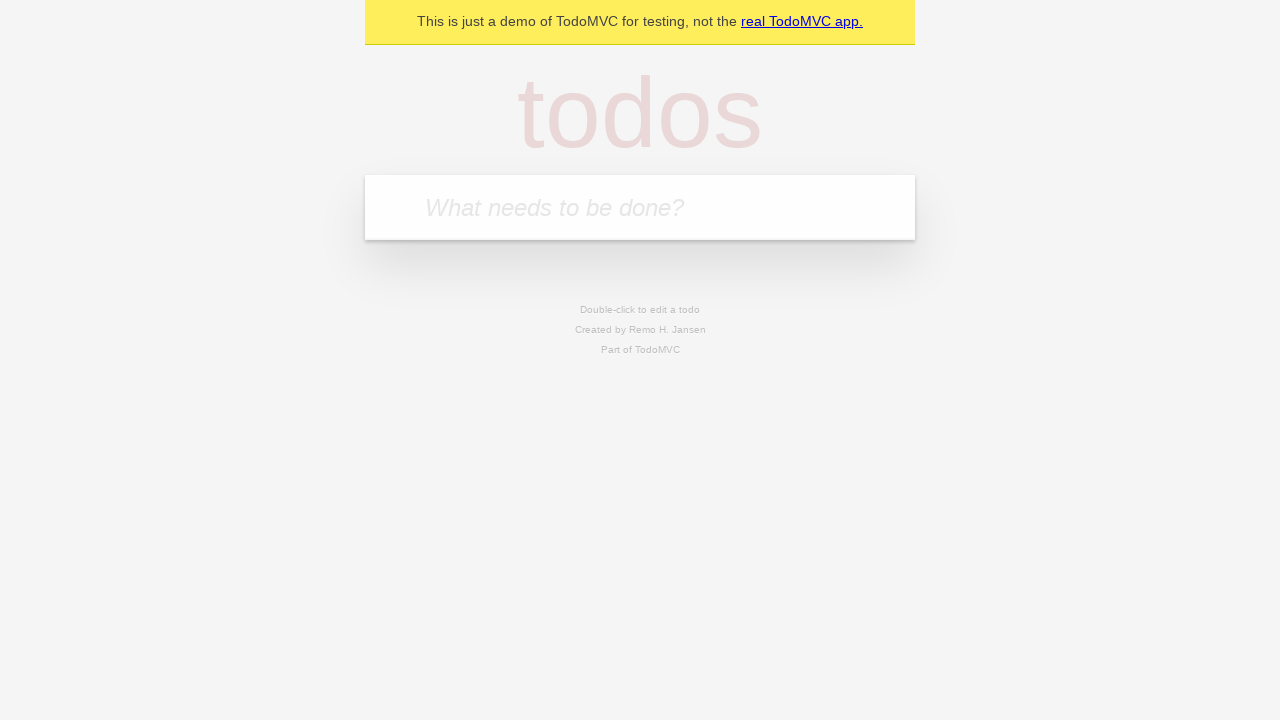

Filled first todo: 'buy some cheese' on internal:attr=[placeholder="What needs to be done?"i]
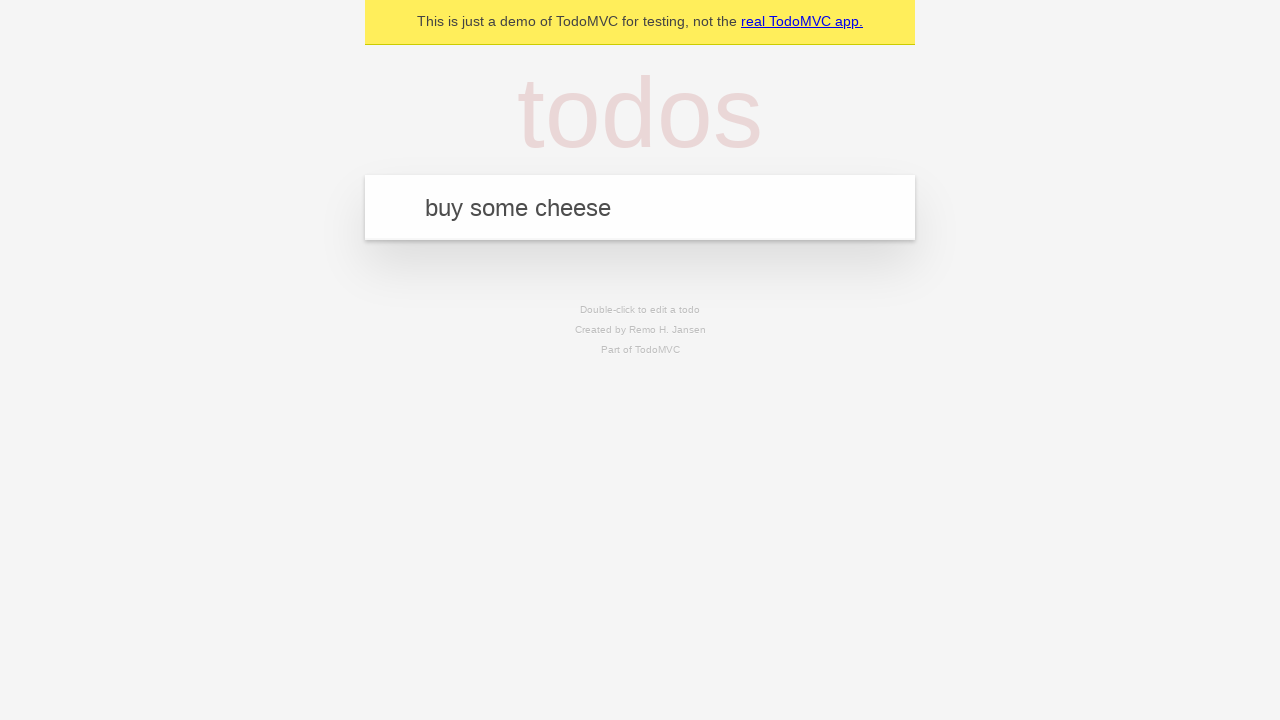

Pressed Enter to add first todo item on internal:attr=[placeholder="What needs to be done?"i]
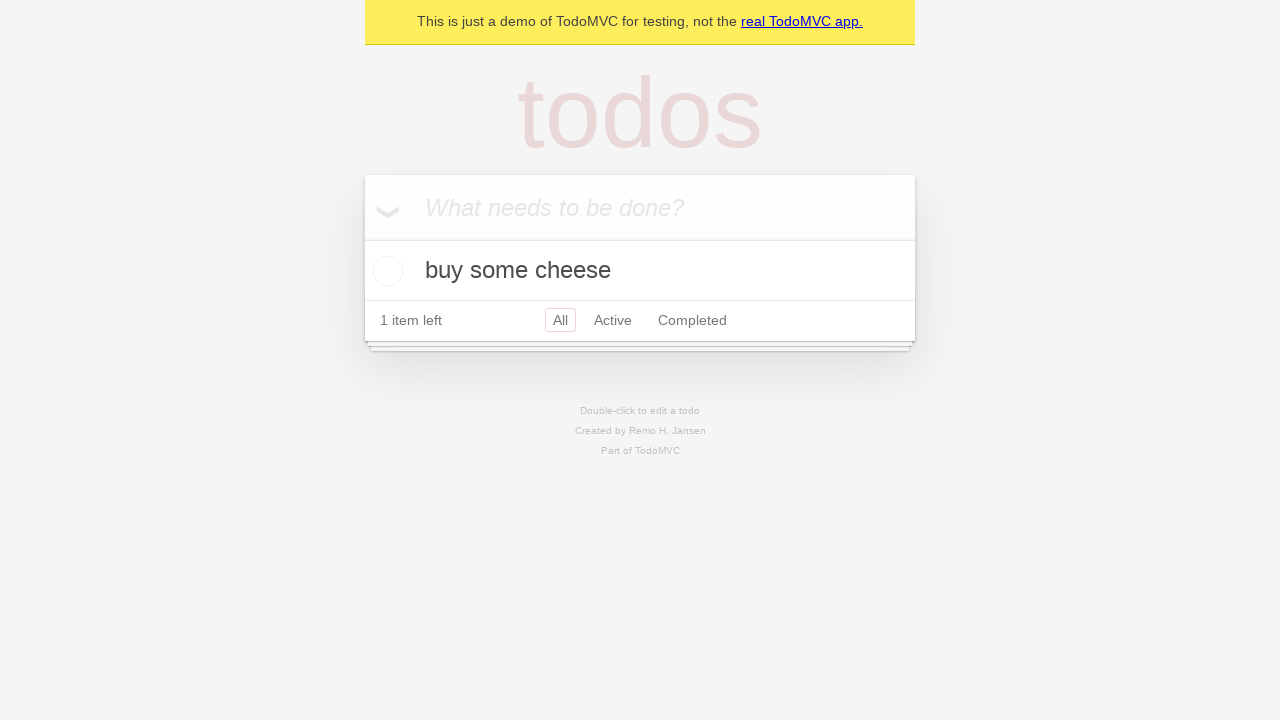

Filled second todo: 'feed the cat' on internal:attr=[placeholder="What needs to be done?"i]
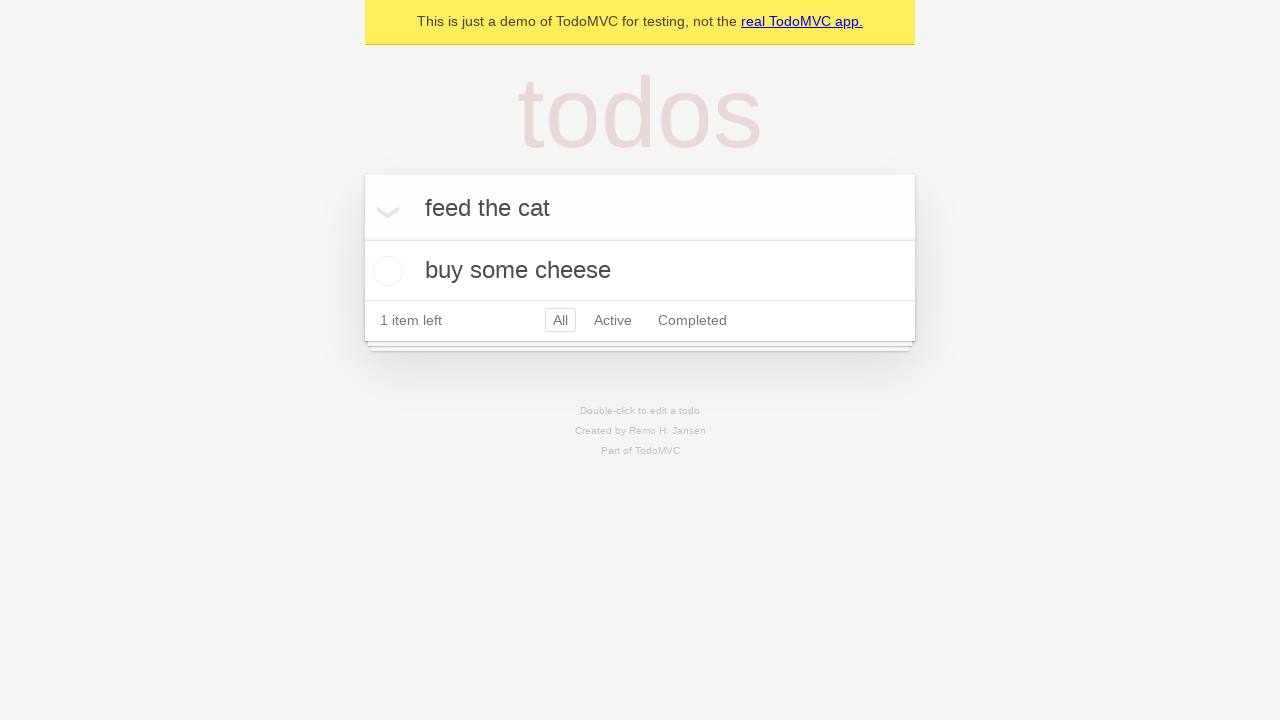

Pressed Enter to add second todo item on internal:attr=[placeholder="What needs to be done?"i]
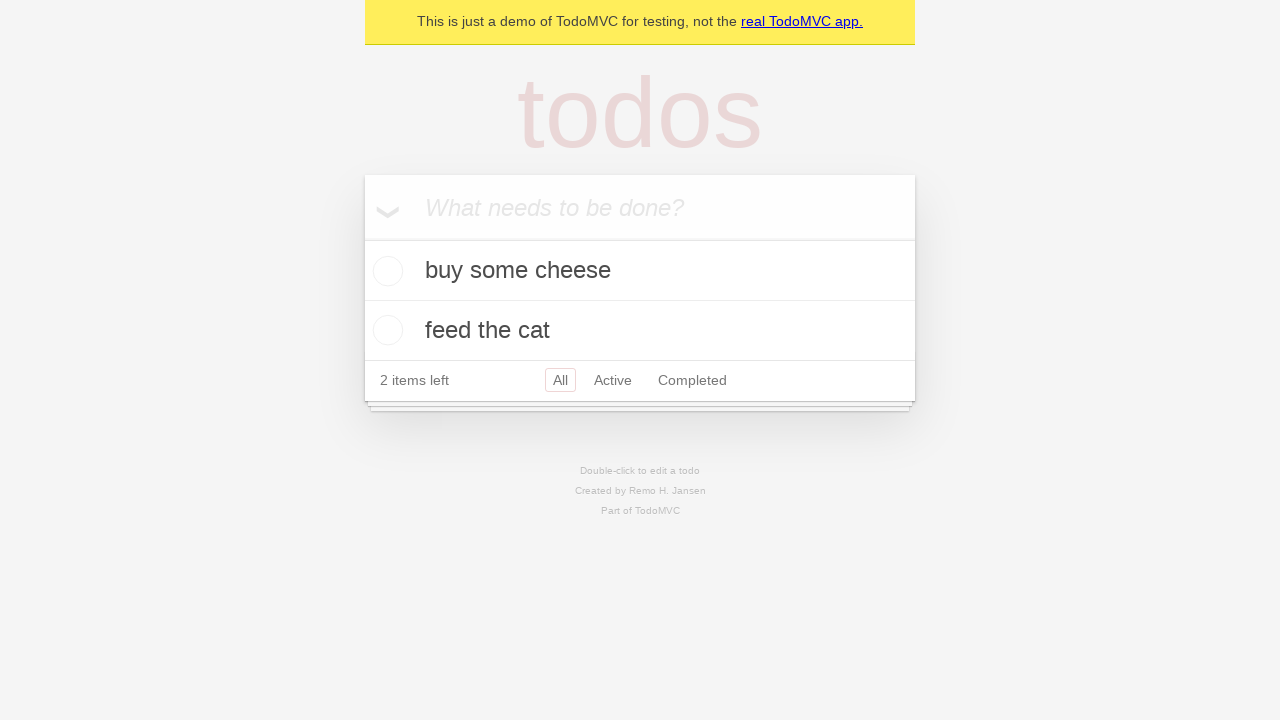

Filled third todo: 'book a doctors appointment' on internal:attr=[placeholder="What needs to be done?"i]
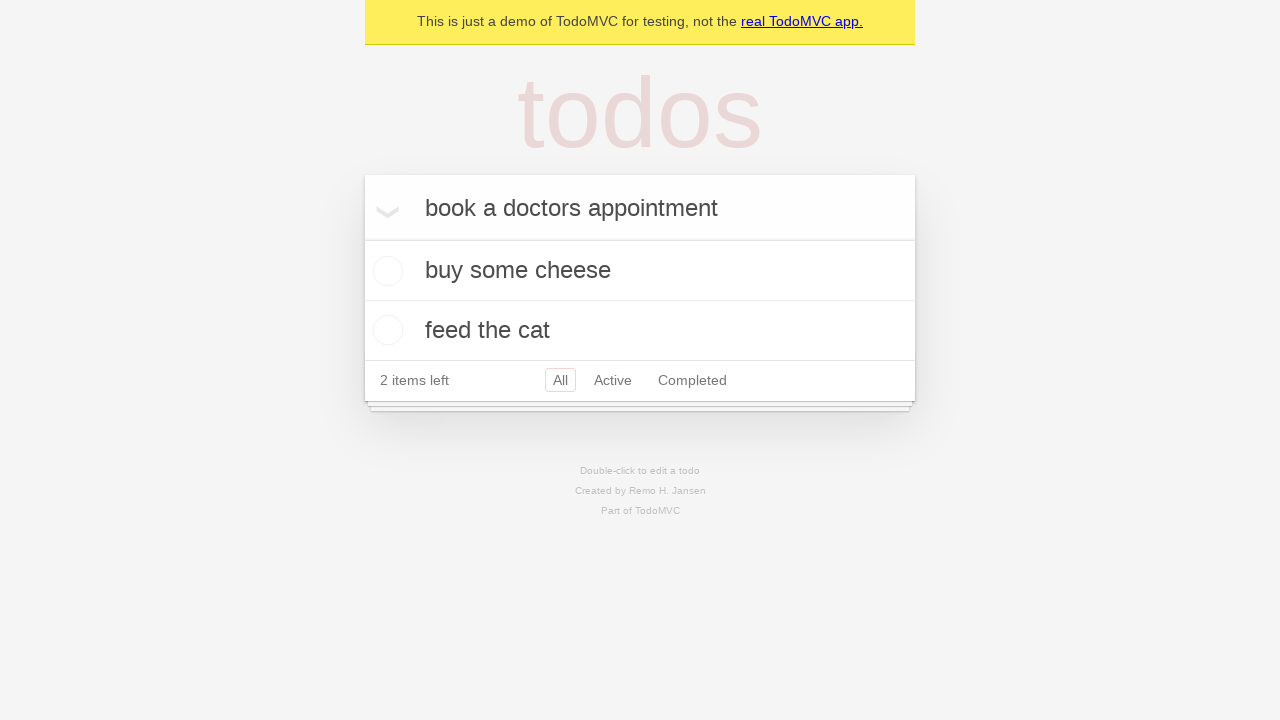

Pressed Enter to add third todo item on internal:attr=[placeholder="What needs to be done?"i]
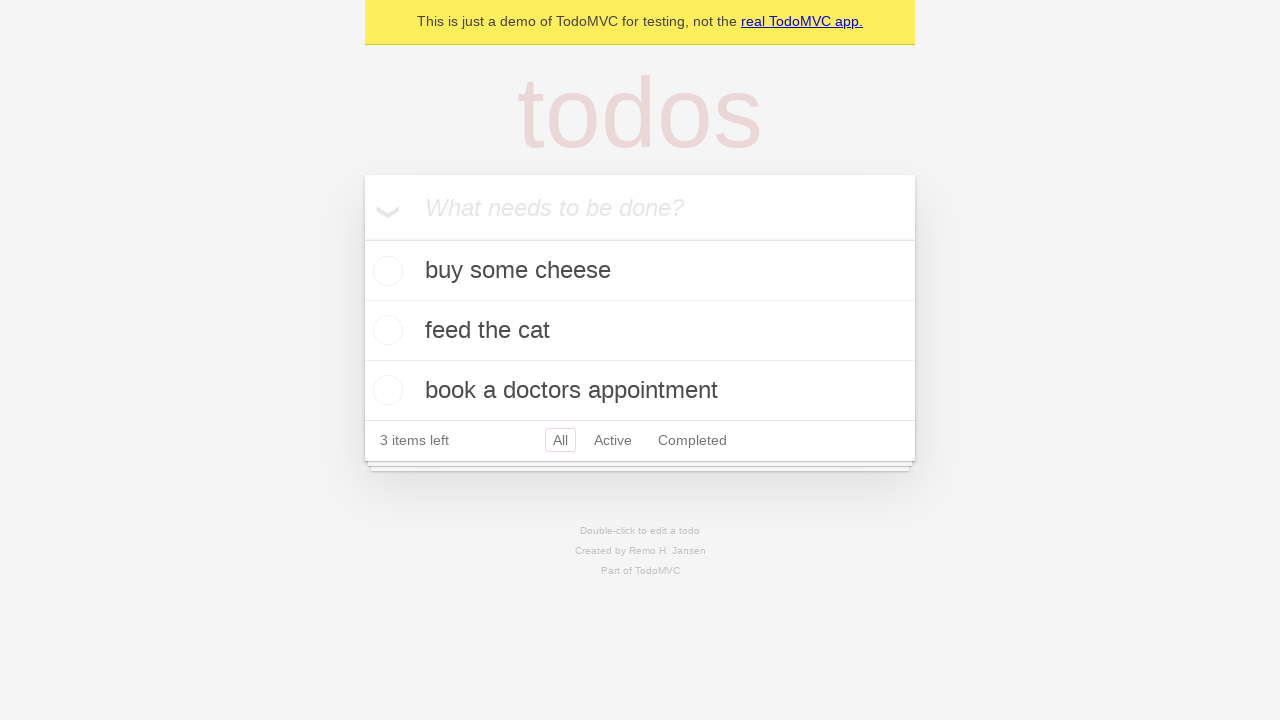

Verified that '3 items left' counter is visible, confirming all items were appended to the bottom
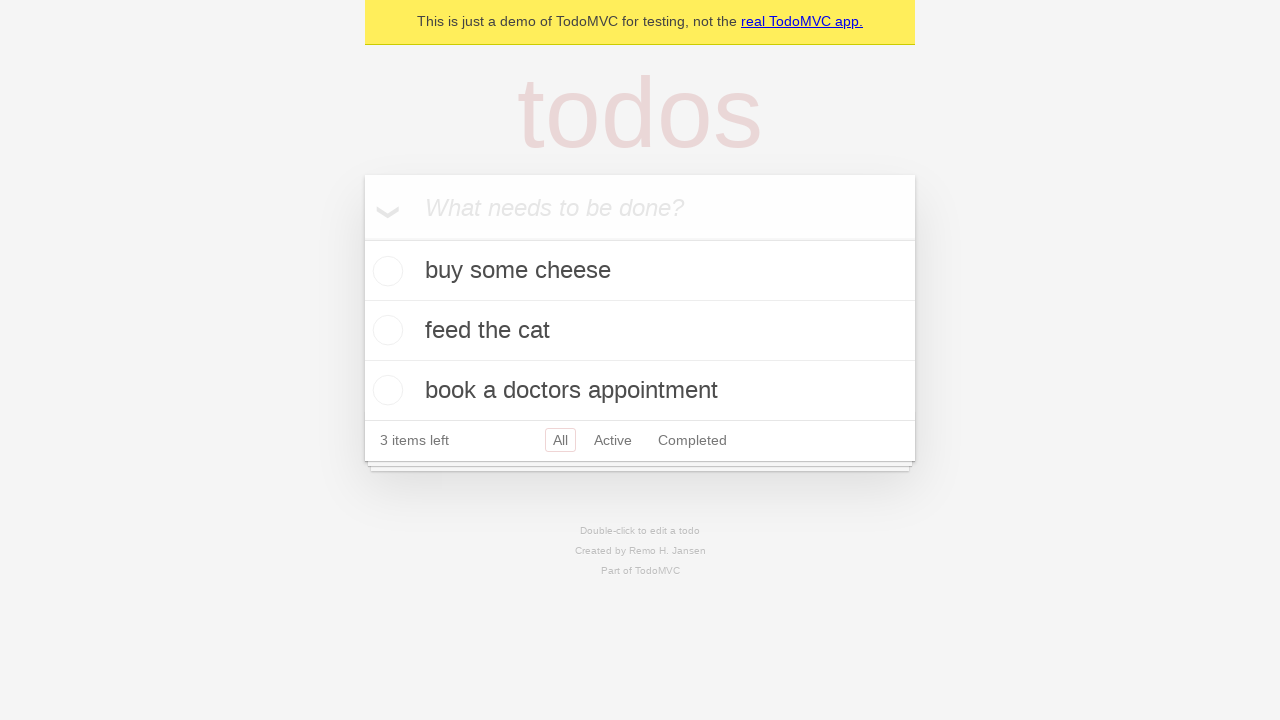

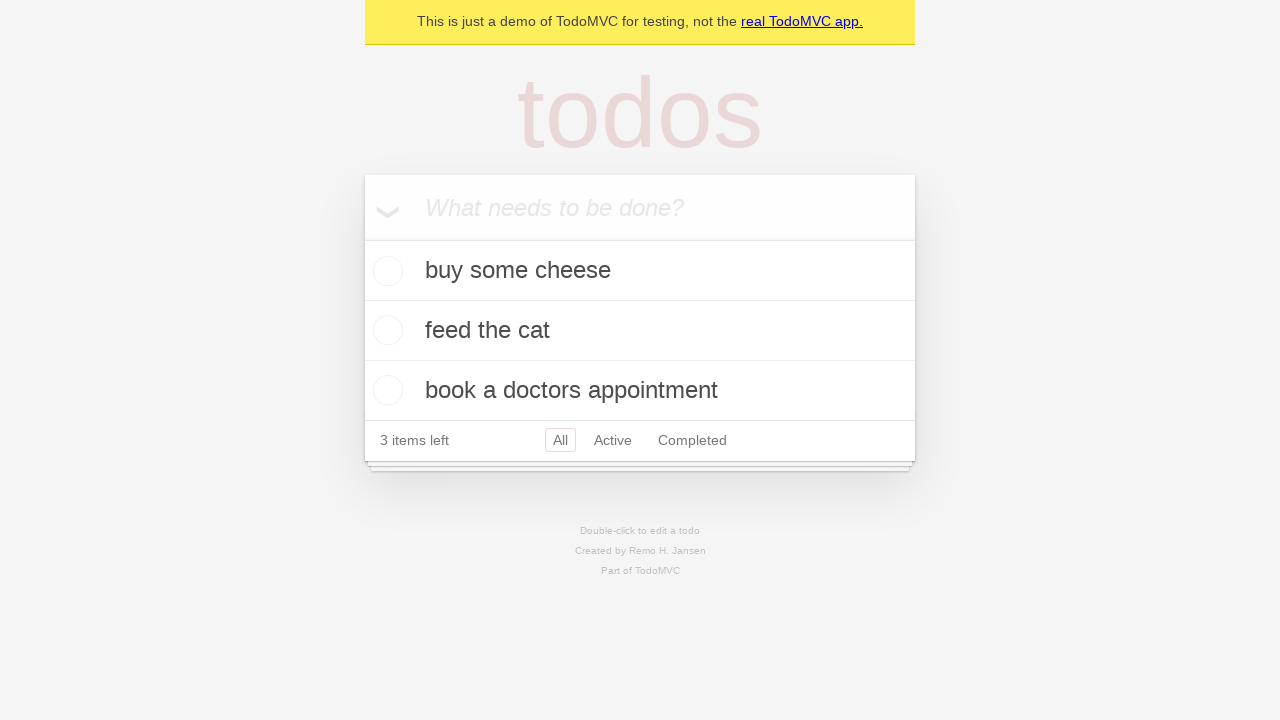